Tests infinite scroll functionality by scrolling down the page using scroll actions and keyboard page down commands

Starting URL: https://the-internet.herokuapp.com/infinite_scroll

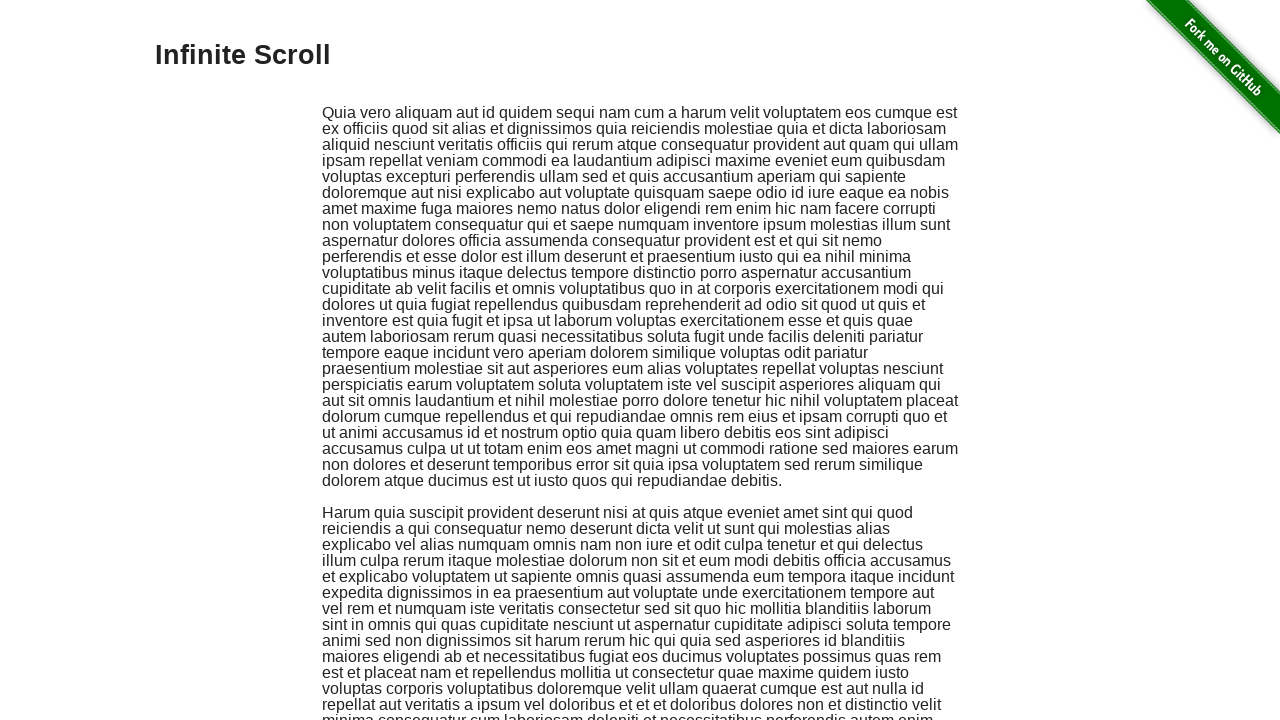

Scrolled down by 1000 pixels using mouse wheel
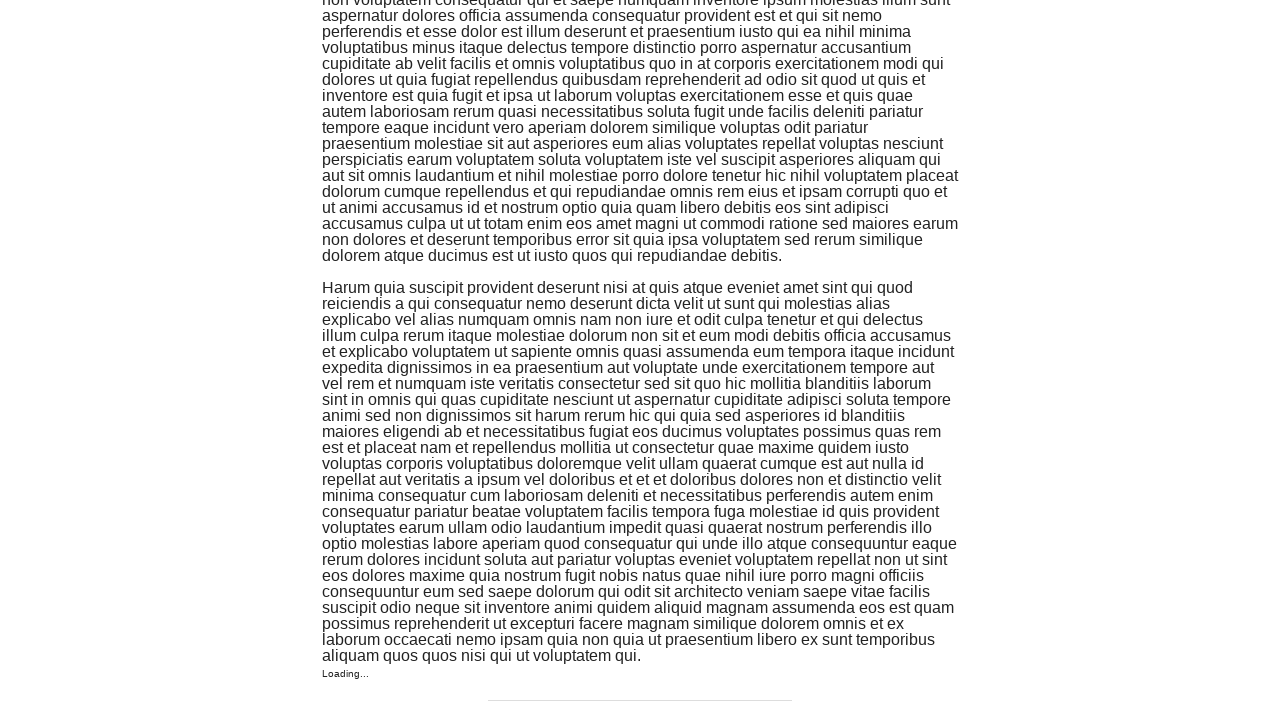

Pressed Page Down key (first time)
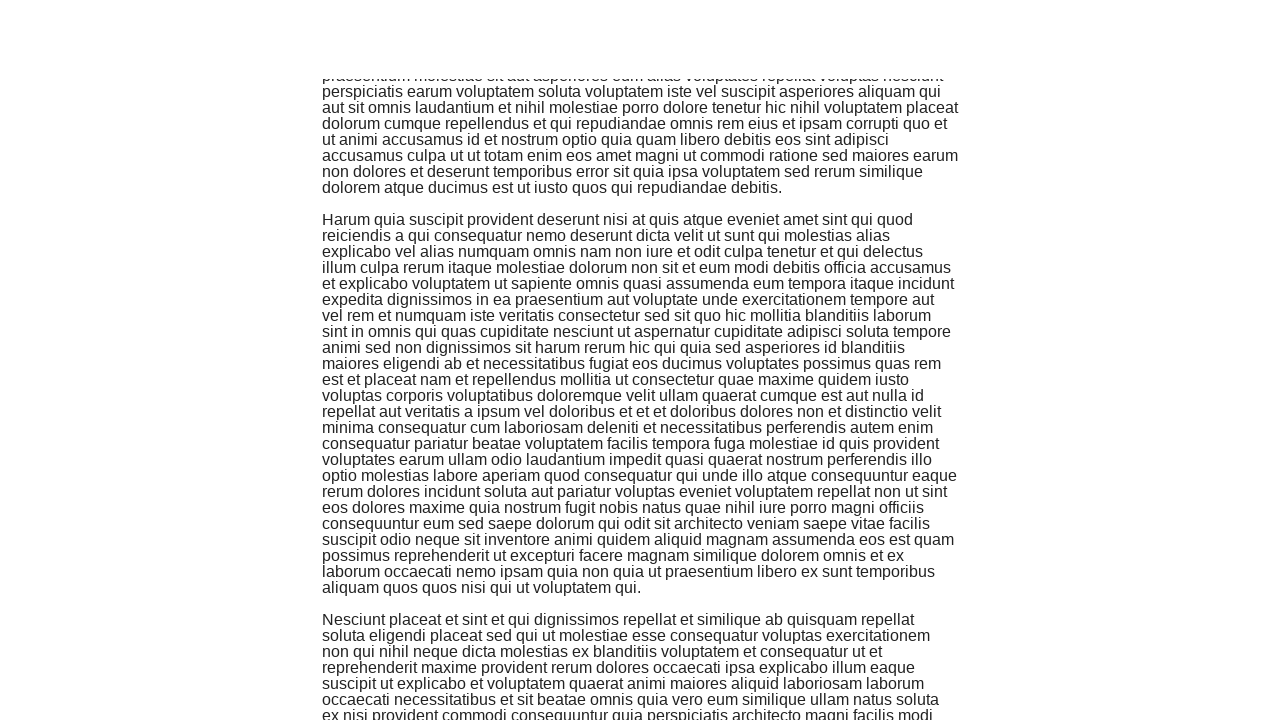

Pressed Page Down key (second time)
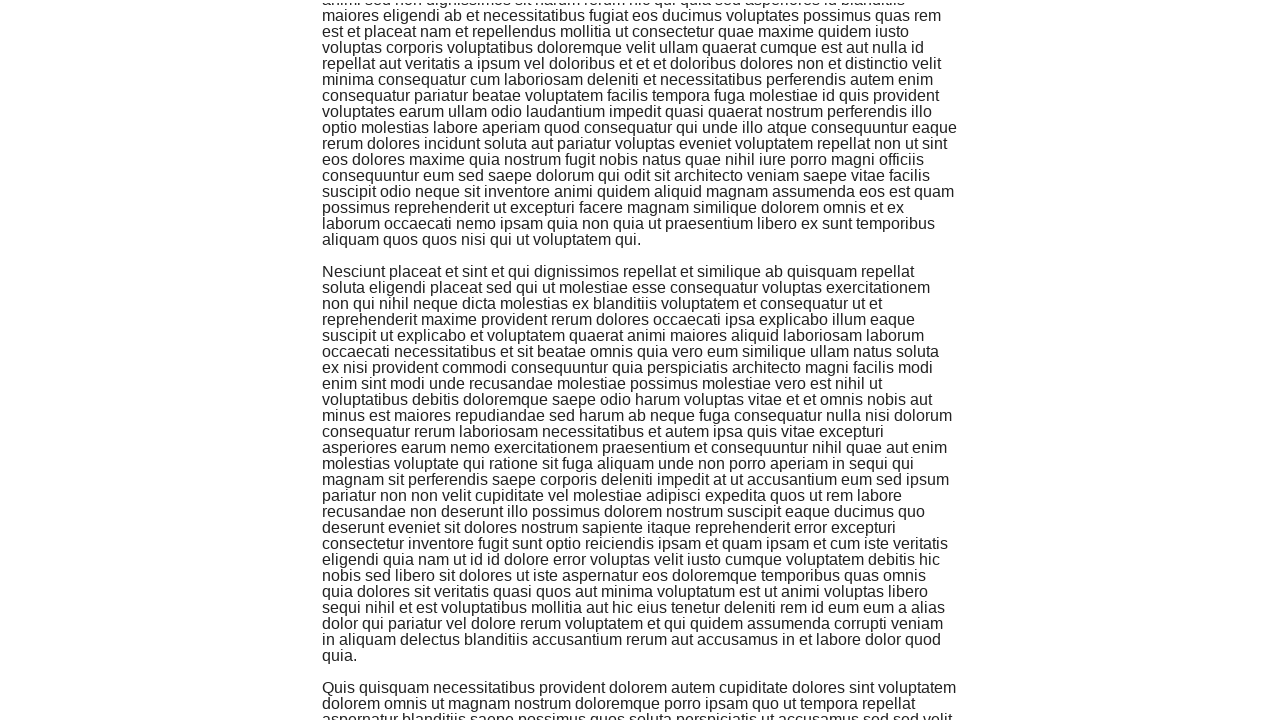

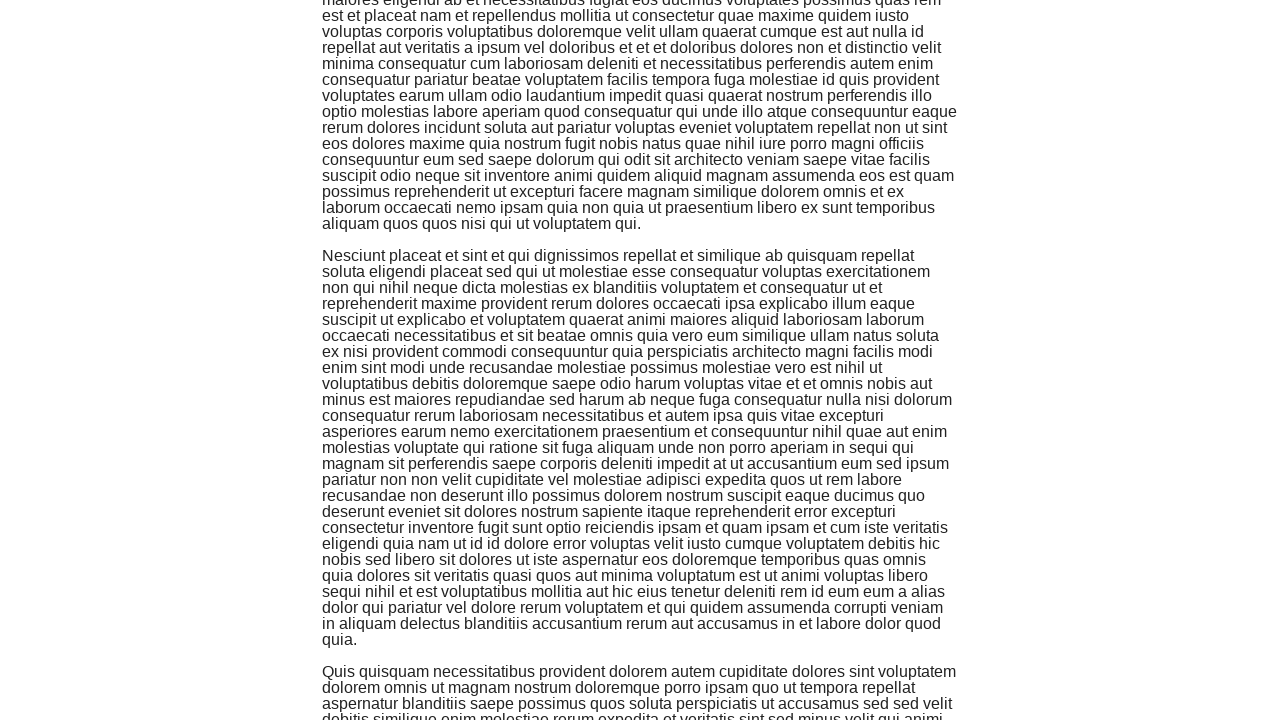